Tests that phone field tooltip appears when hovering over the info icon

Starting URL: https://www.telerik.com/

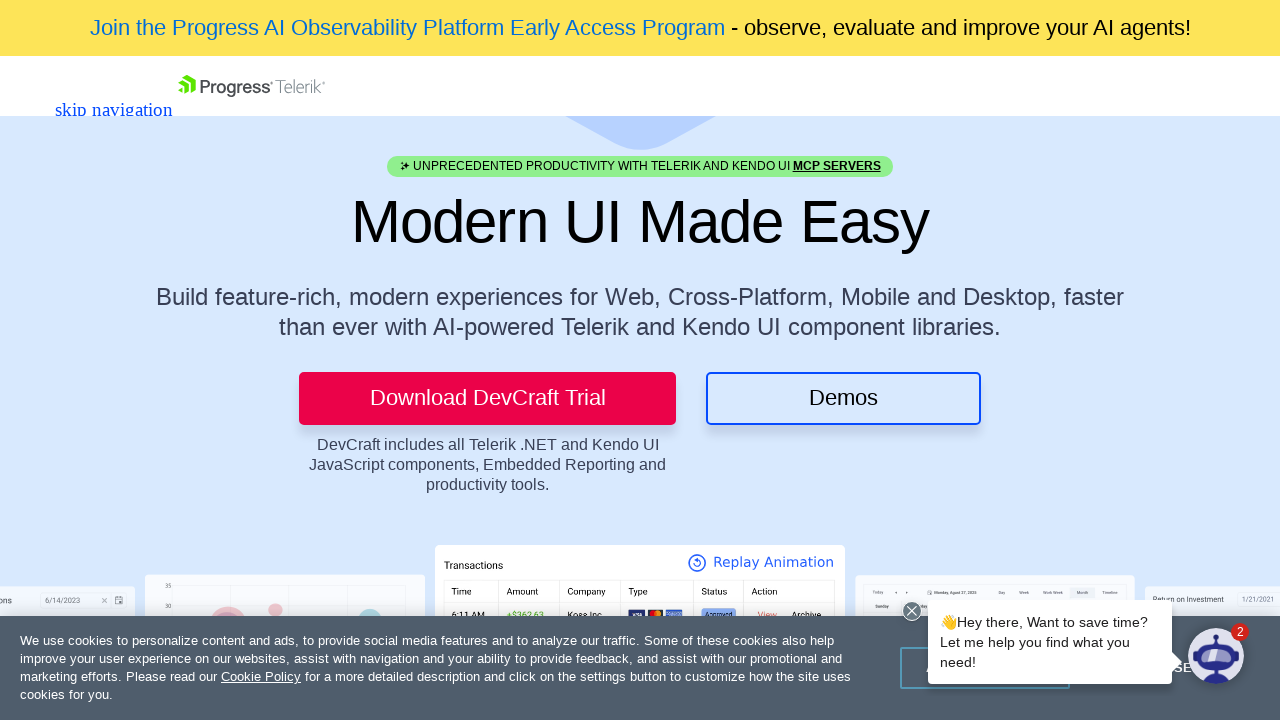

Clicked contact us button at (83, 85) on .TK-Button--CTA-Sec
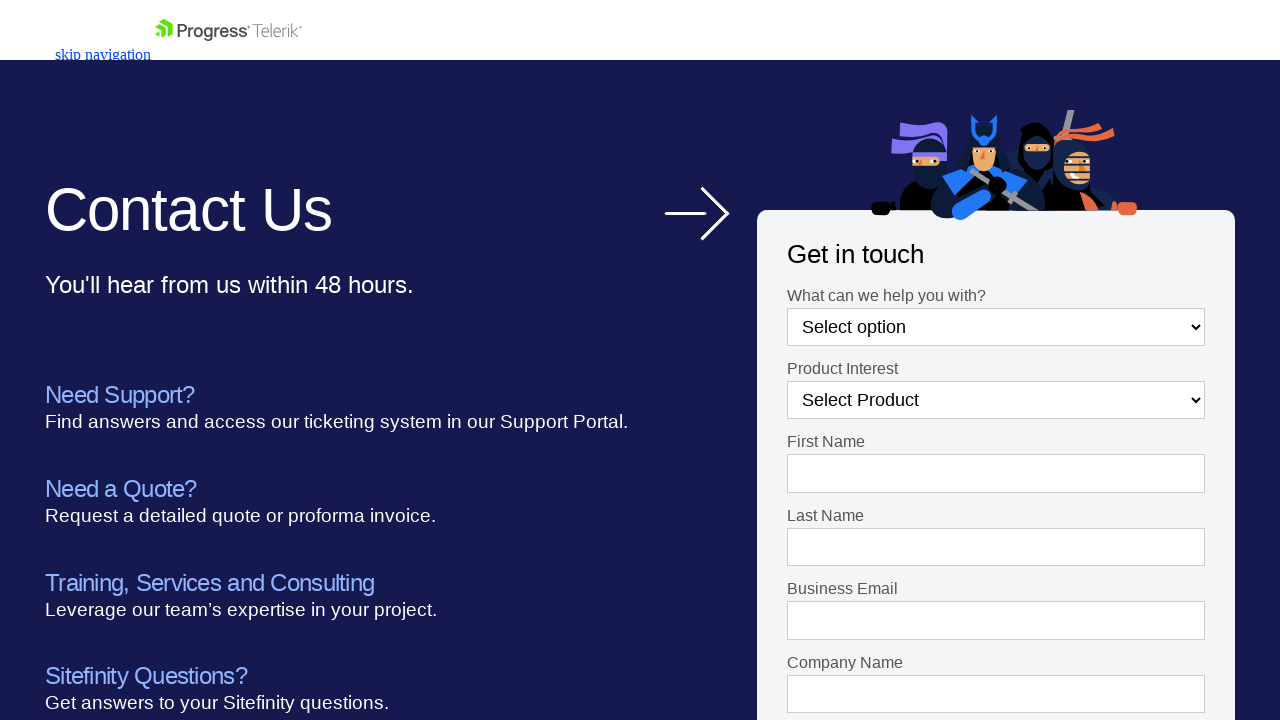

Scrolled down to phone field area
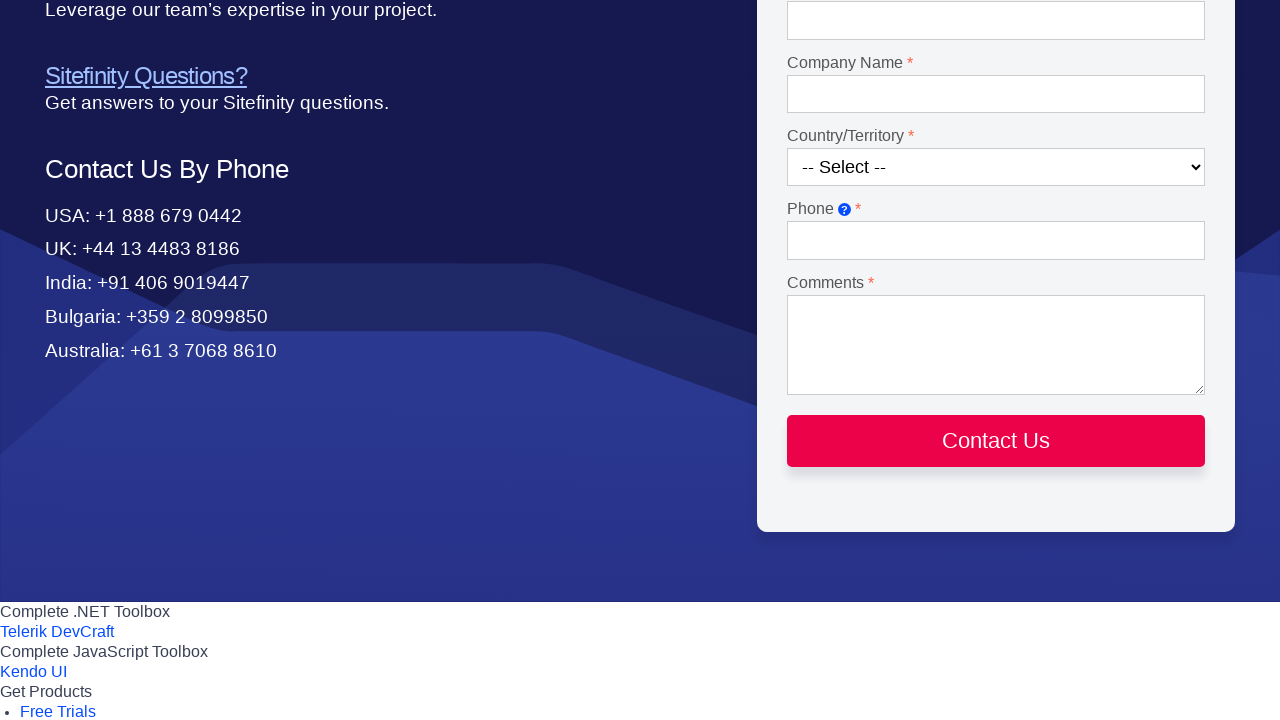

Waited 3 seconds for page to settle
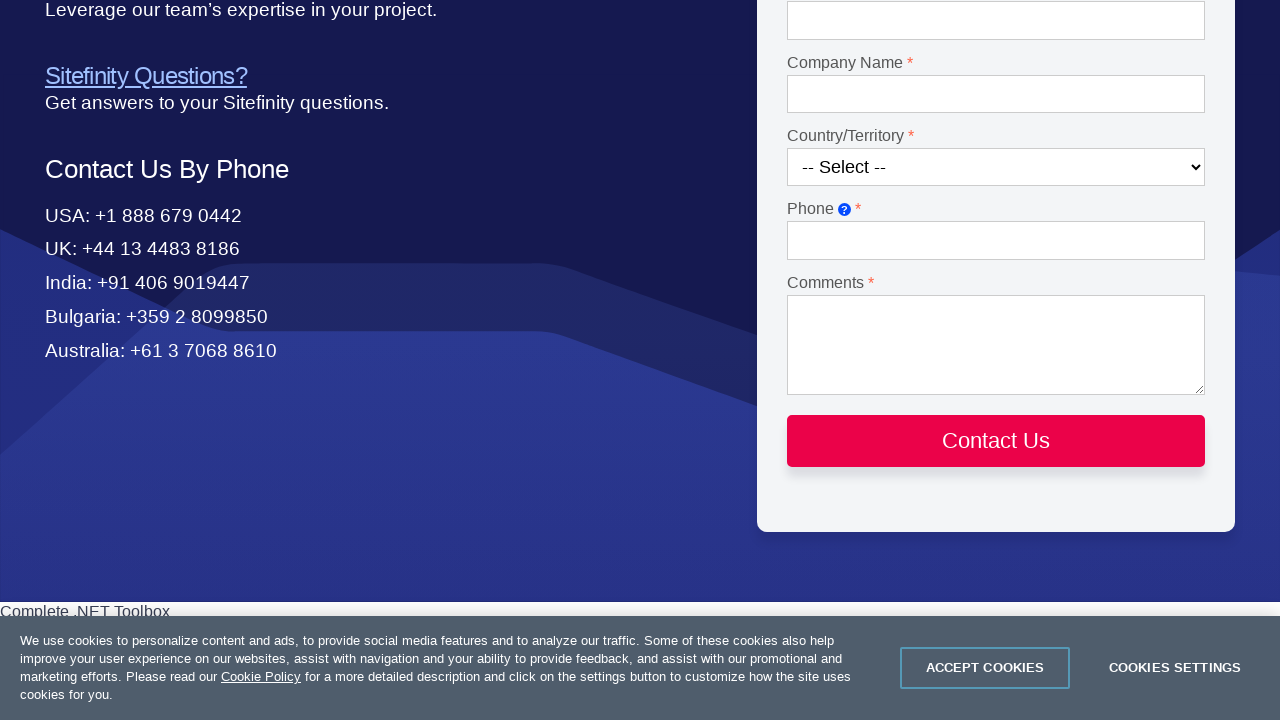

Hovered over phone field info icon at (844, 209) on #form--1 > form > div > div:nth-child(9) > label > span
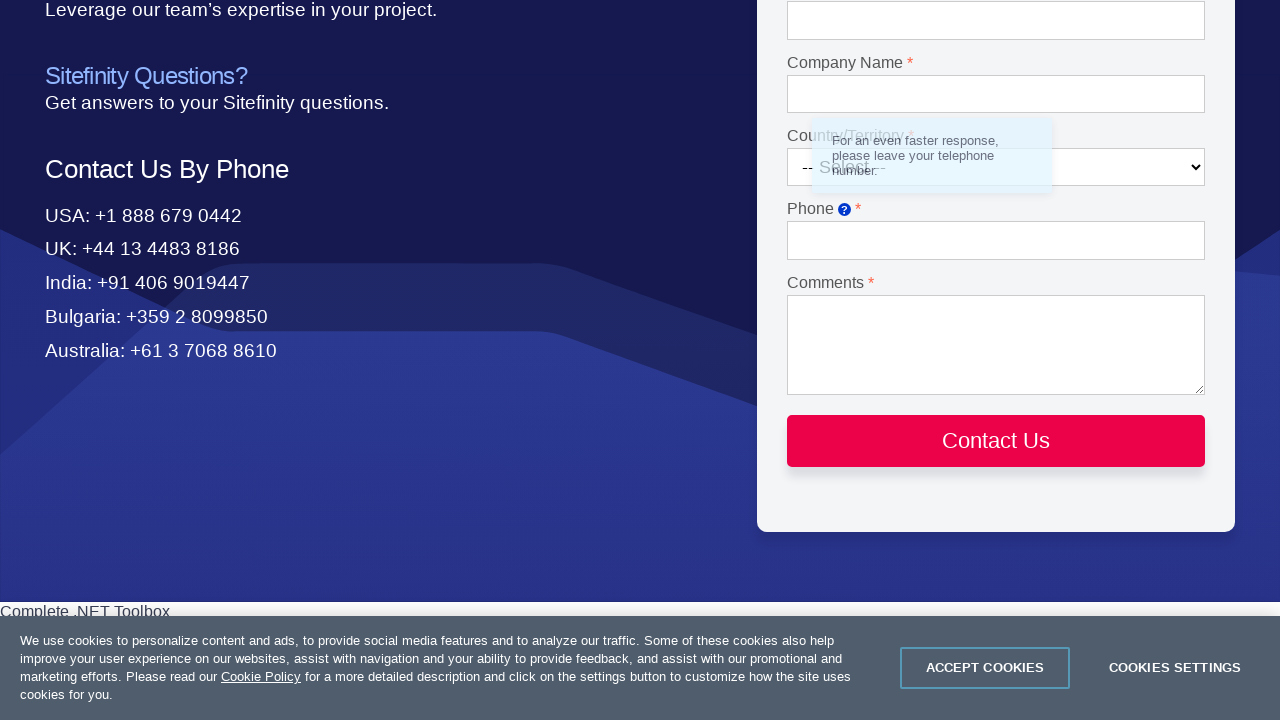

Waited 2 seconds for tooltip animation
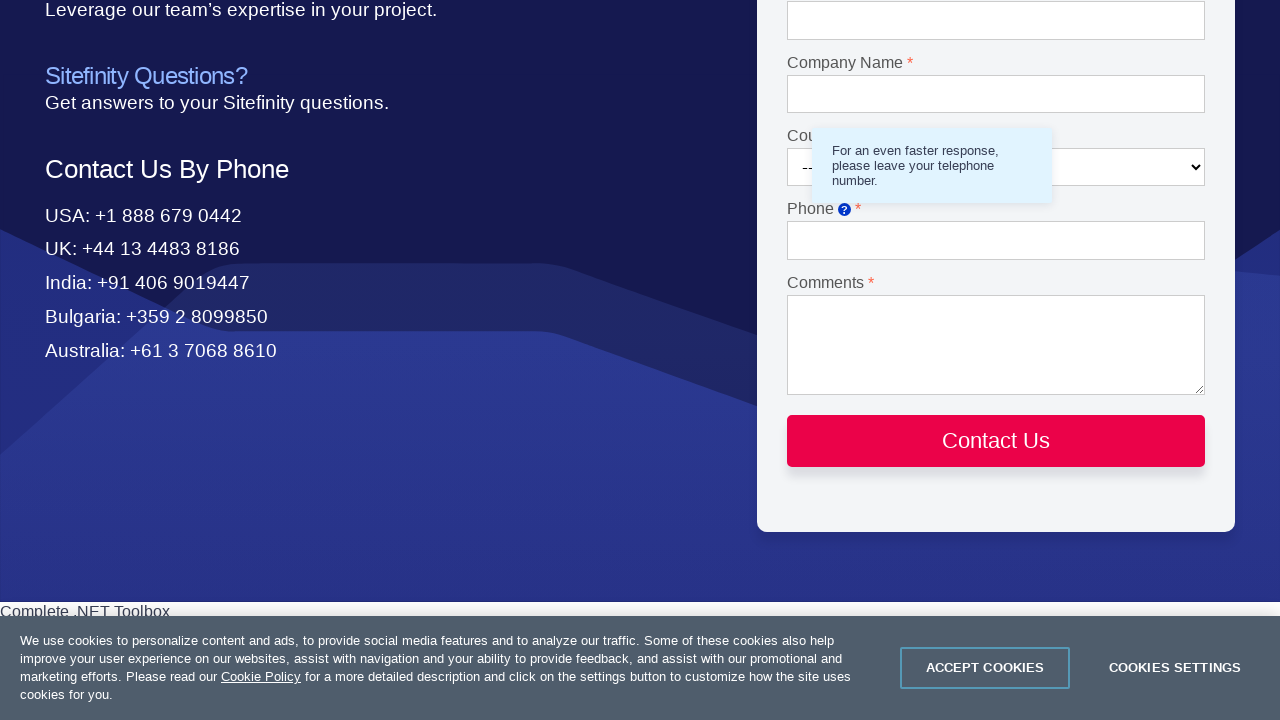

Phone field tooltip appeared on hover
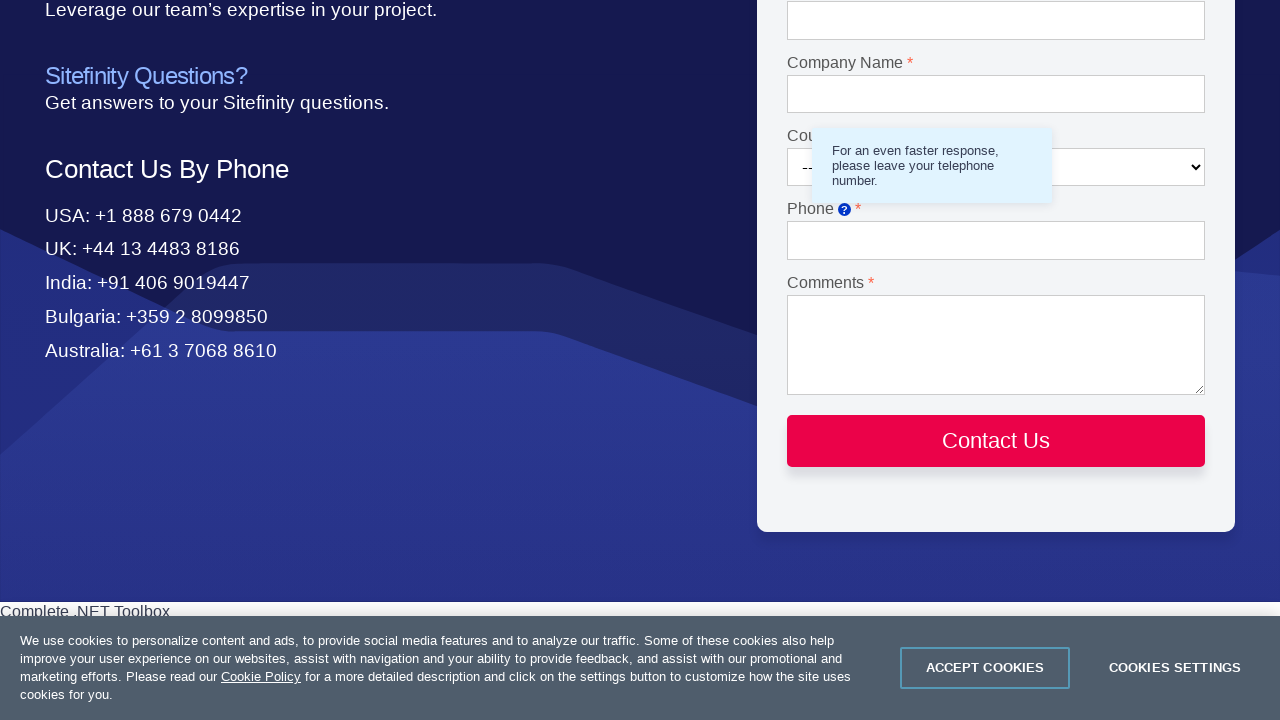

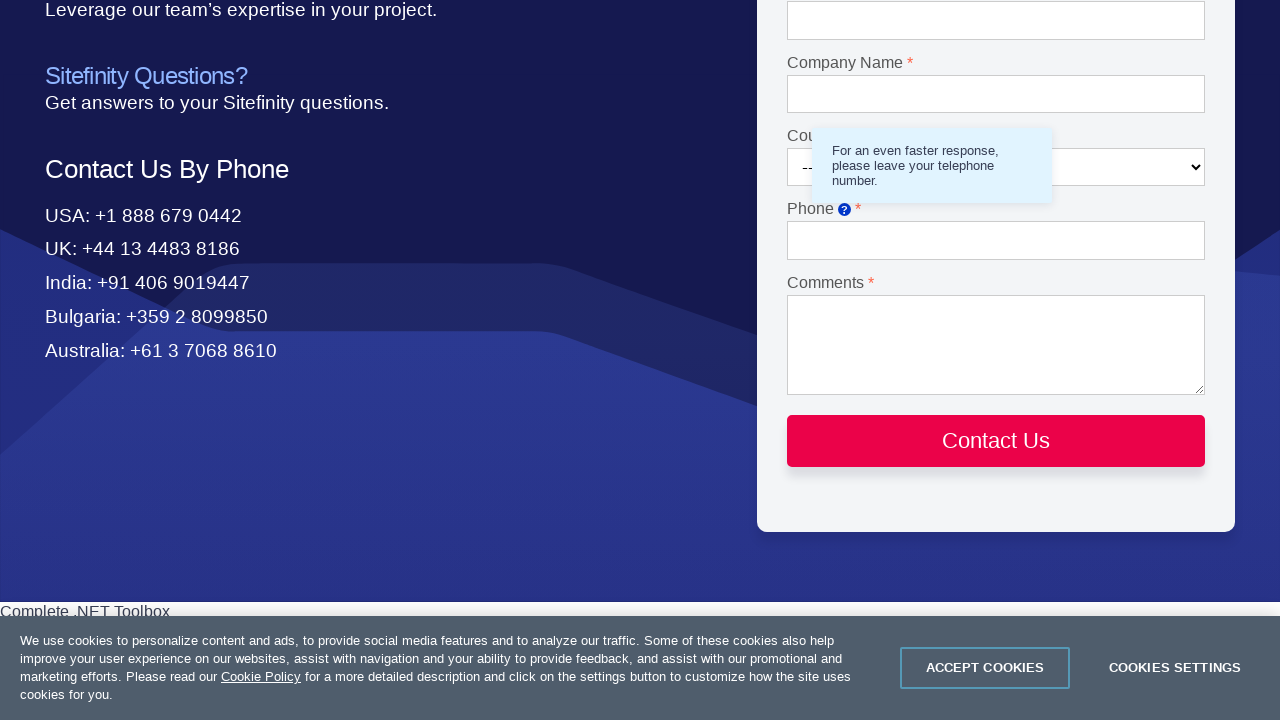